Tests store finder functionality by searching for stores in a specific location

Starting URL: https://www.eyeglassworld.com/

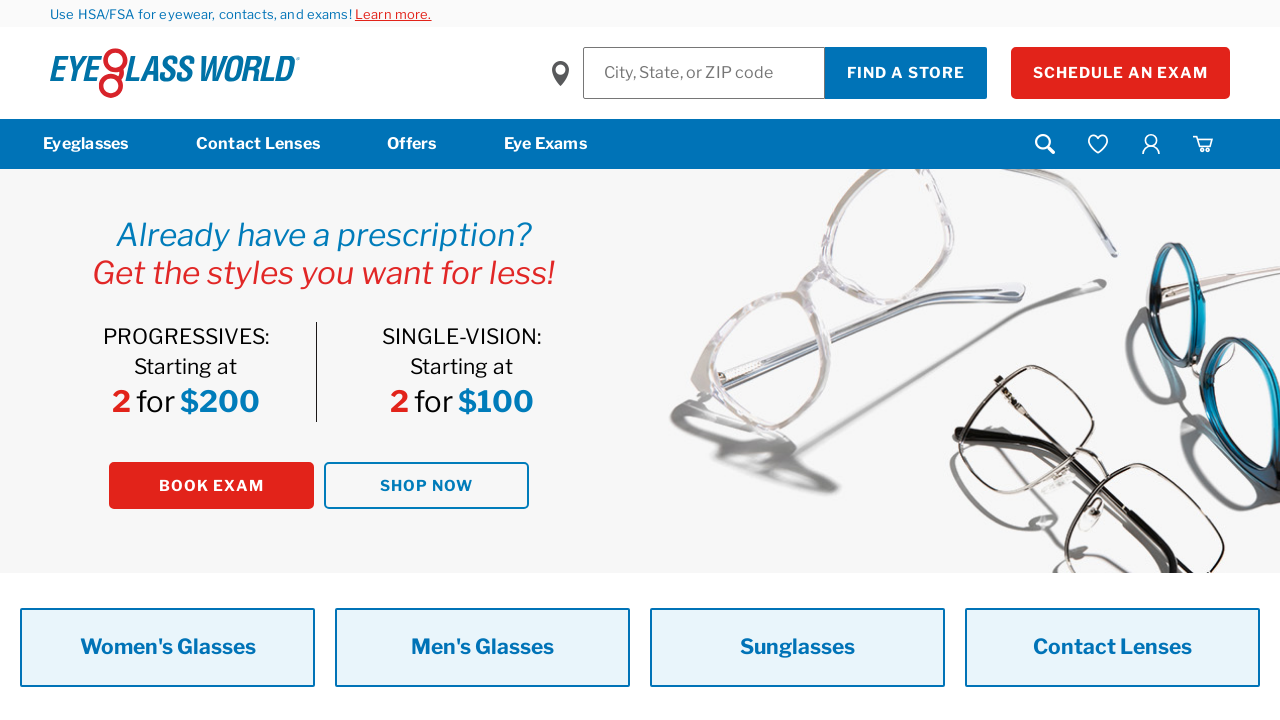

Filled store search field with 'tampa' on #inputStoreValue
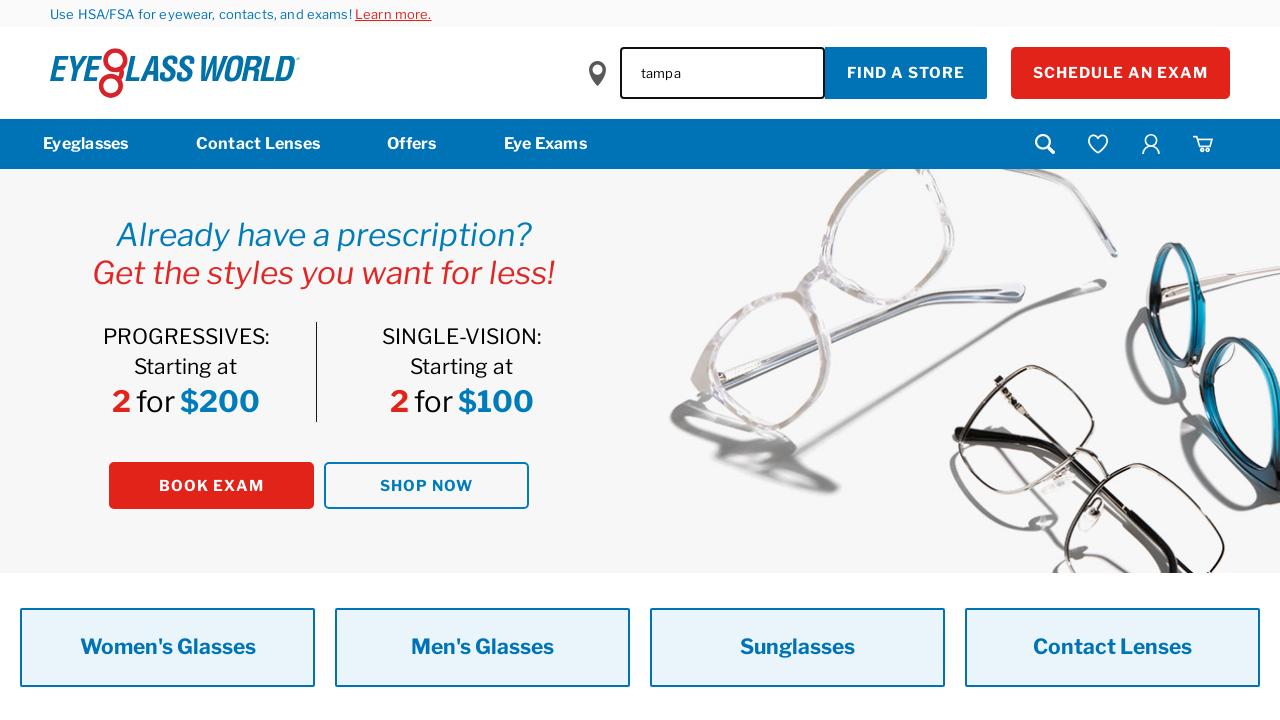

Clicked store finder submit button at (906, 73) on button.a-btn--is-slim.m-store-finder__submit
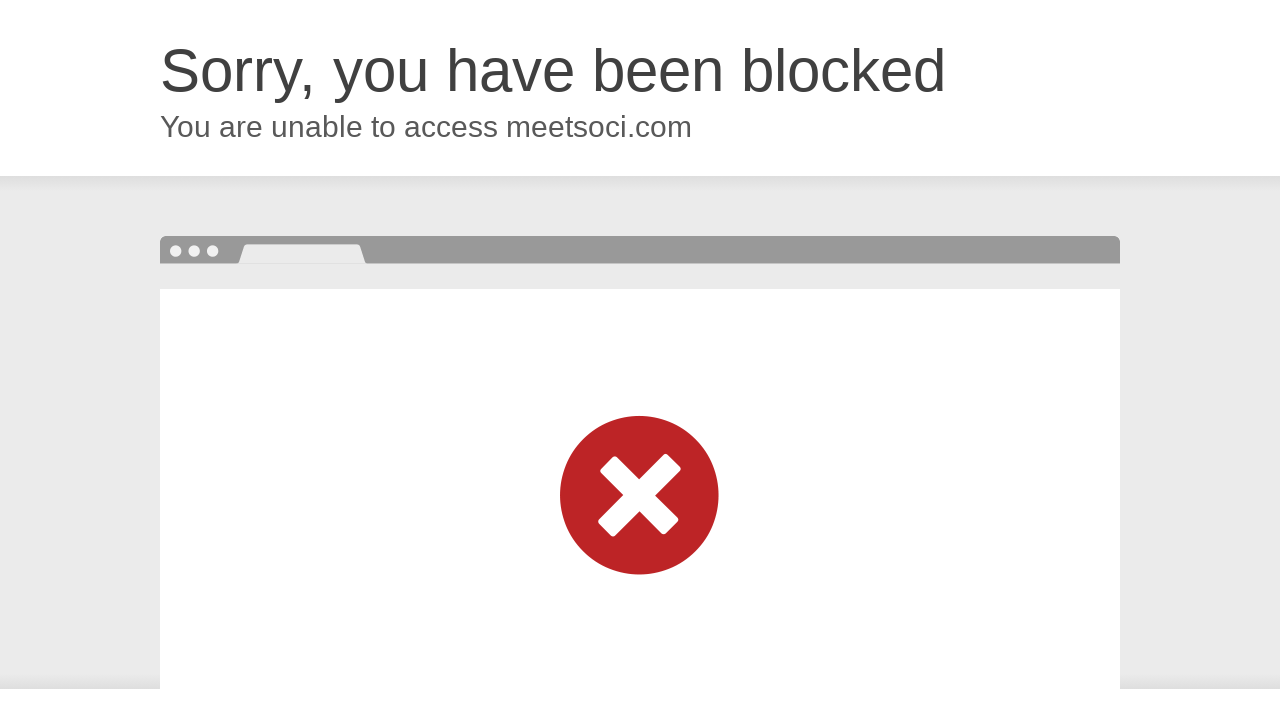

Waited for store search results to load
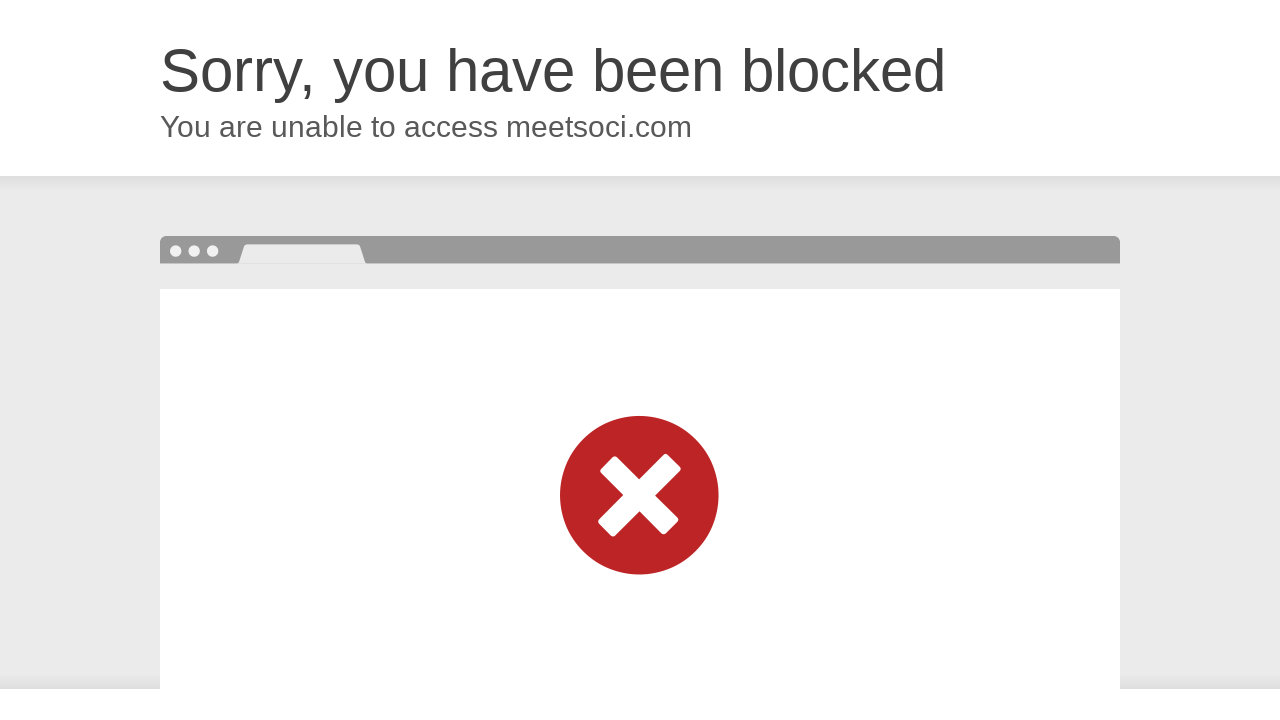

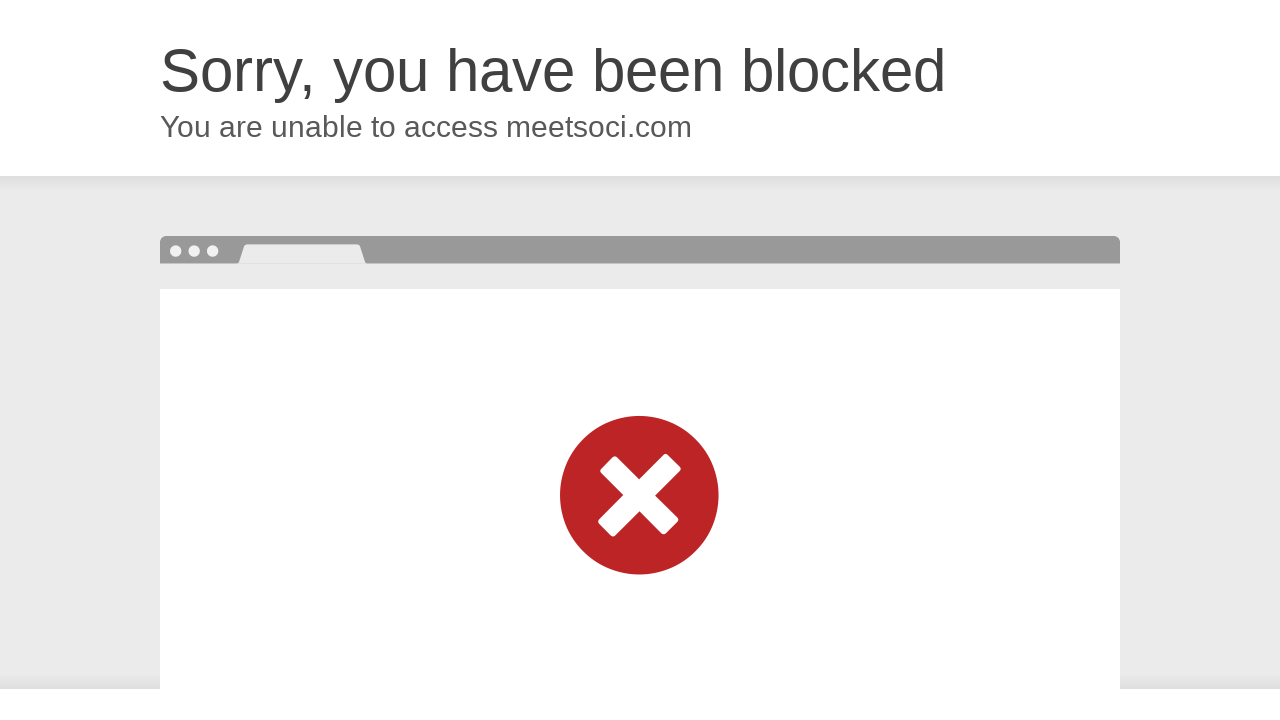